Tests JavaScript confirm dialog by clicking the second button, dismissing it, and verifying the result doesn't contain "successfuly"

Starting URL: https://the-internet.herokuapp.com/javascript_alerts

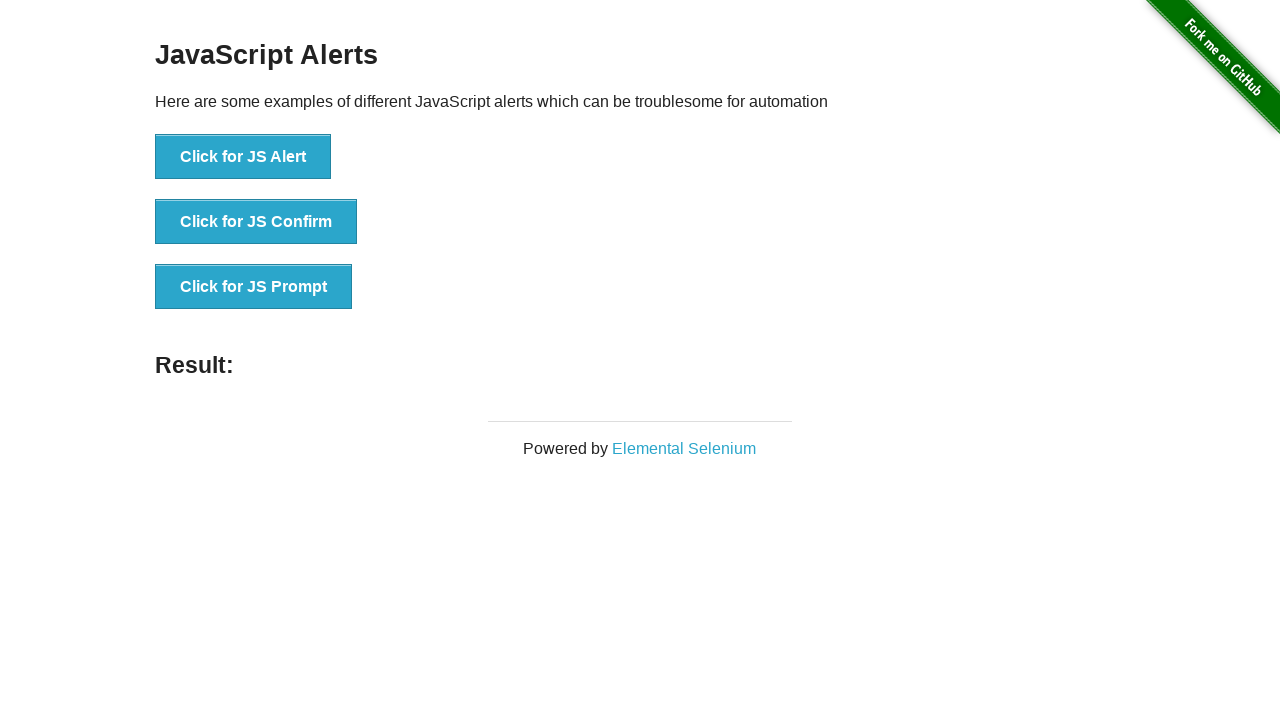

Clicked the confirm dialog button at (256, 222) on xpath=//button[@onclick='jsConfirm()']
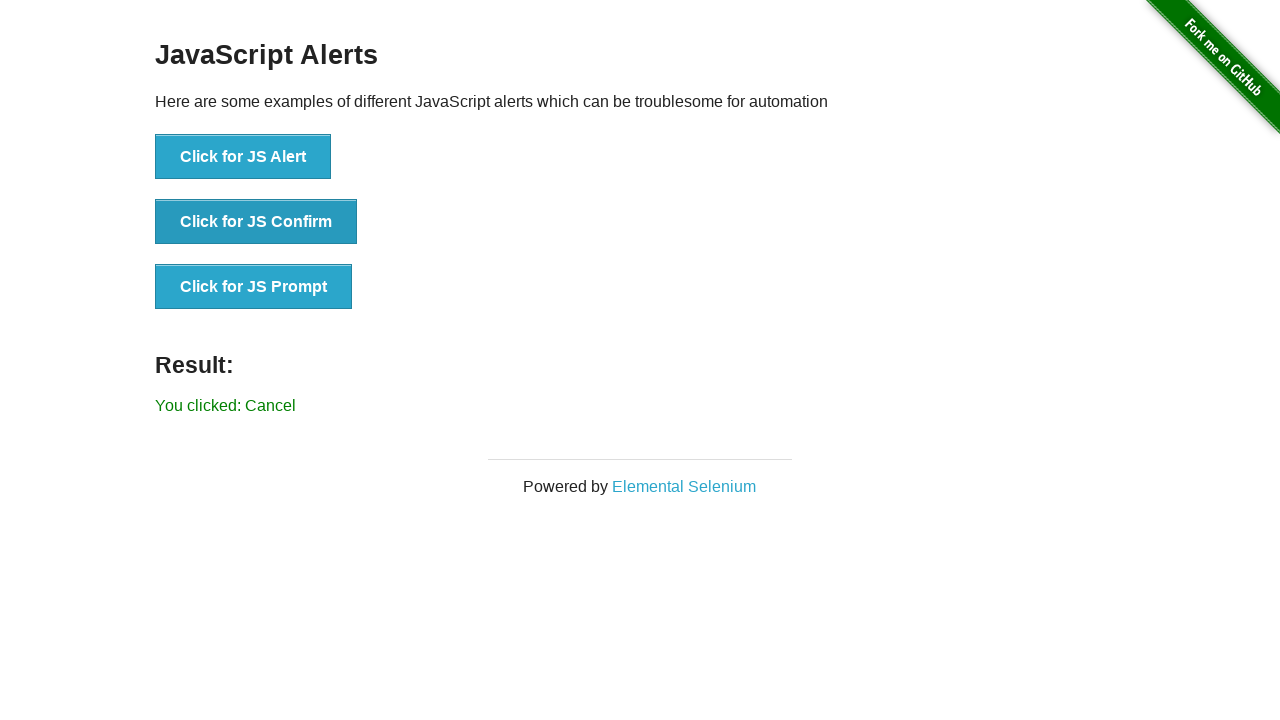

Set up dialog handler to dismiss the confirm dialog
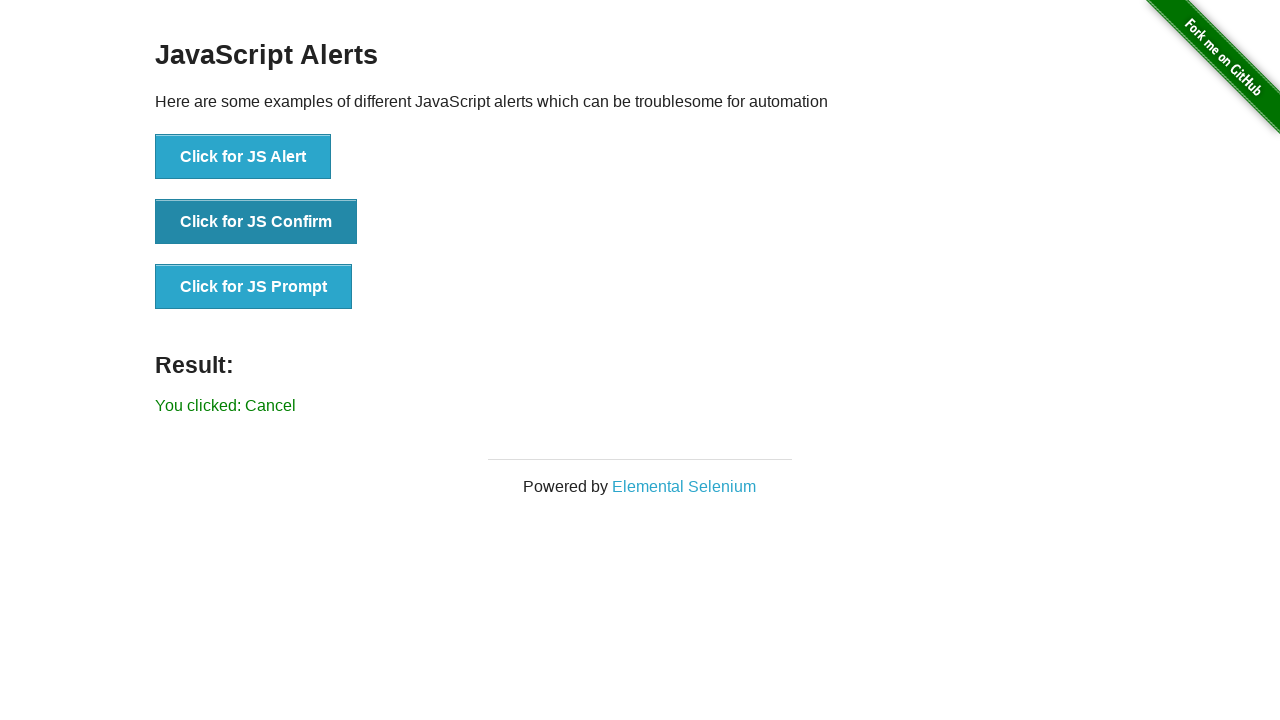

Retrieved result message text
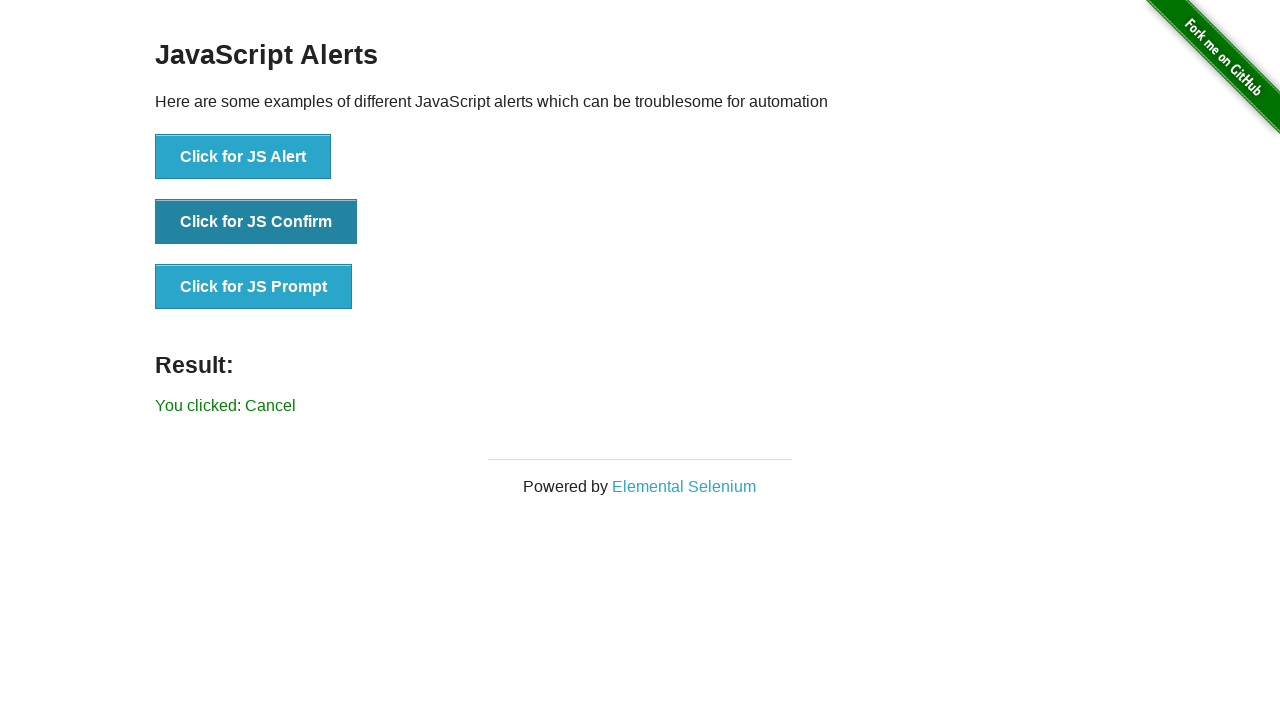

Verified result message does not contain 'successfuly'
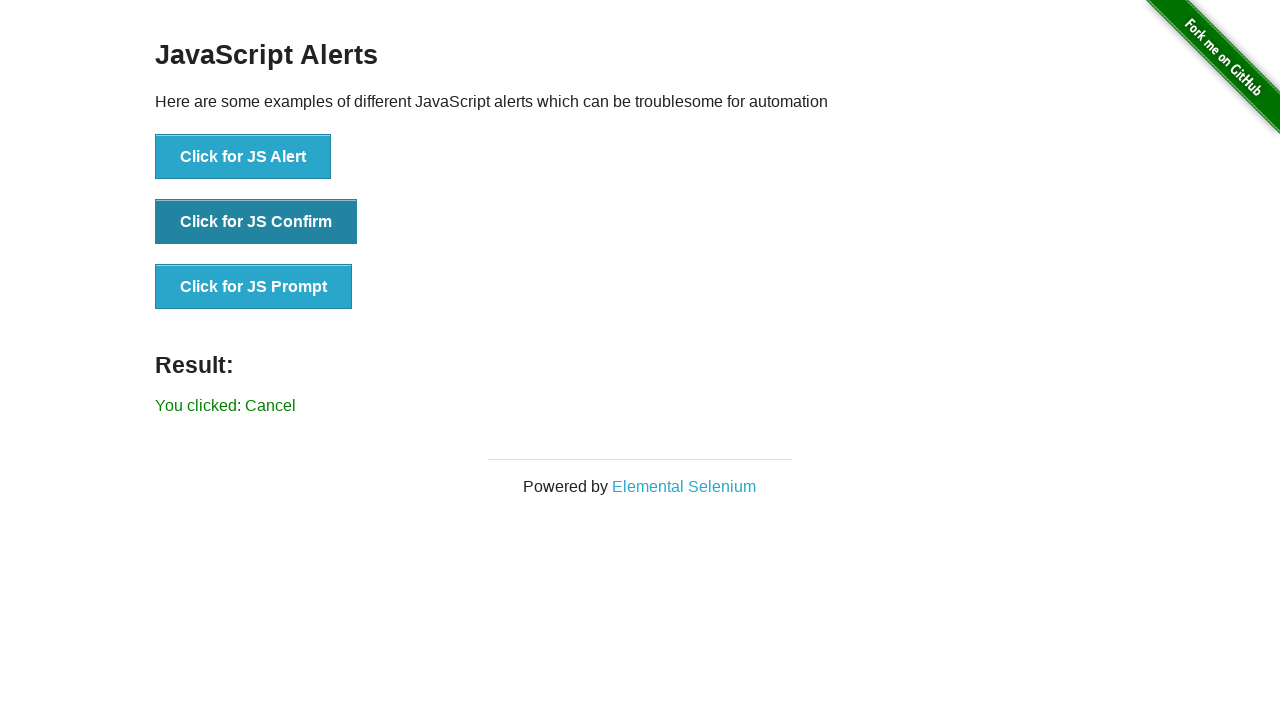

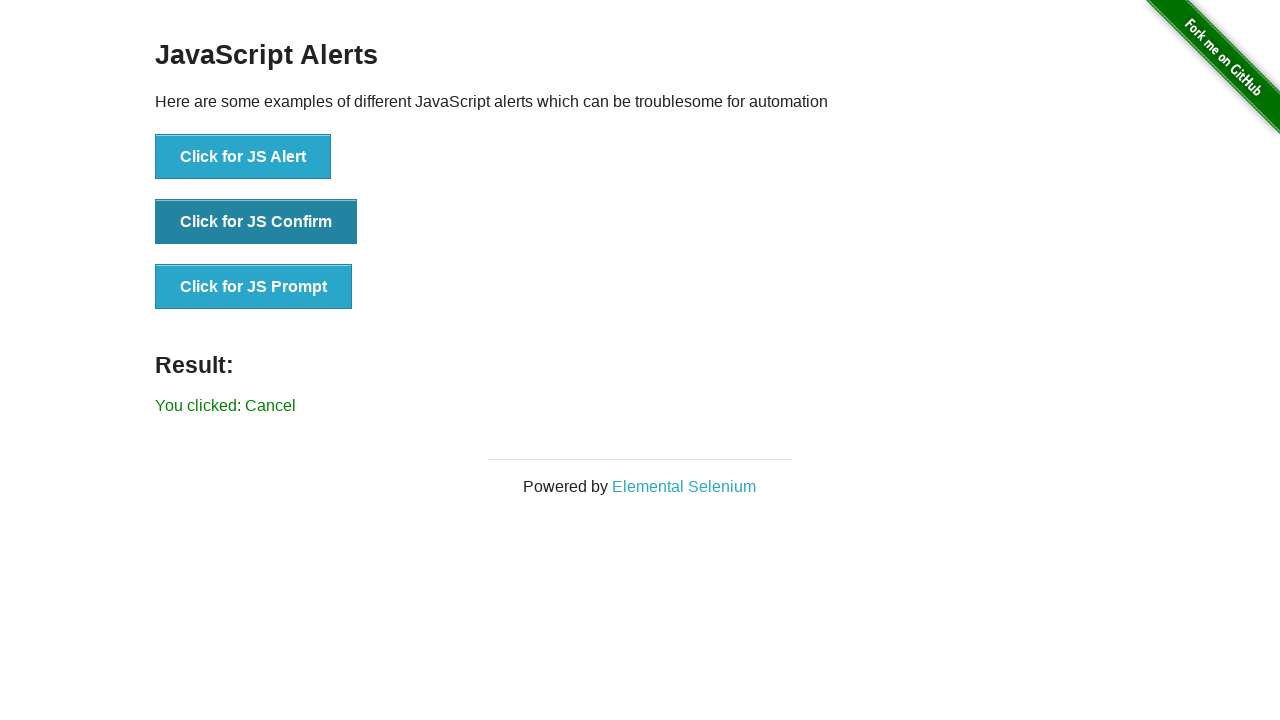